Tests basic browser navigation commands by navigating to a page, then using back, forward, and refresh operations

Starting URL: https://selenium.qabible.in/

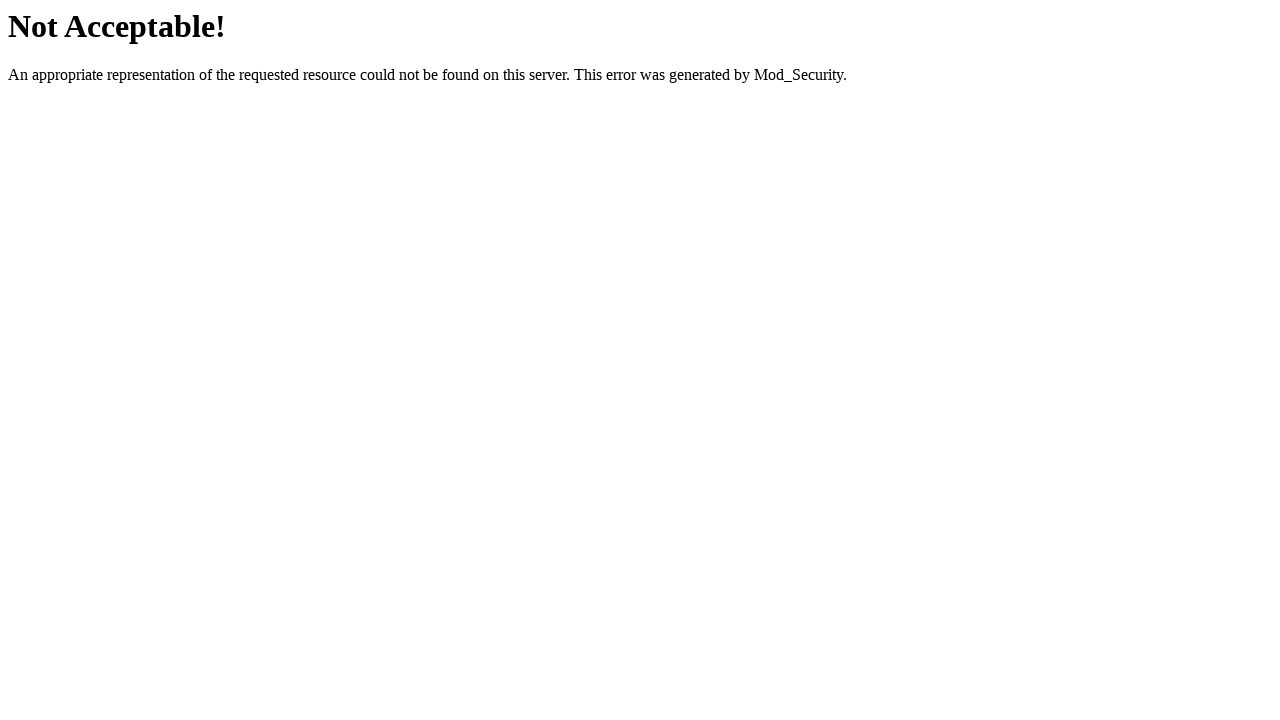

Navigated back to previous page
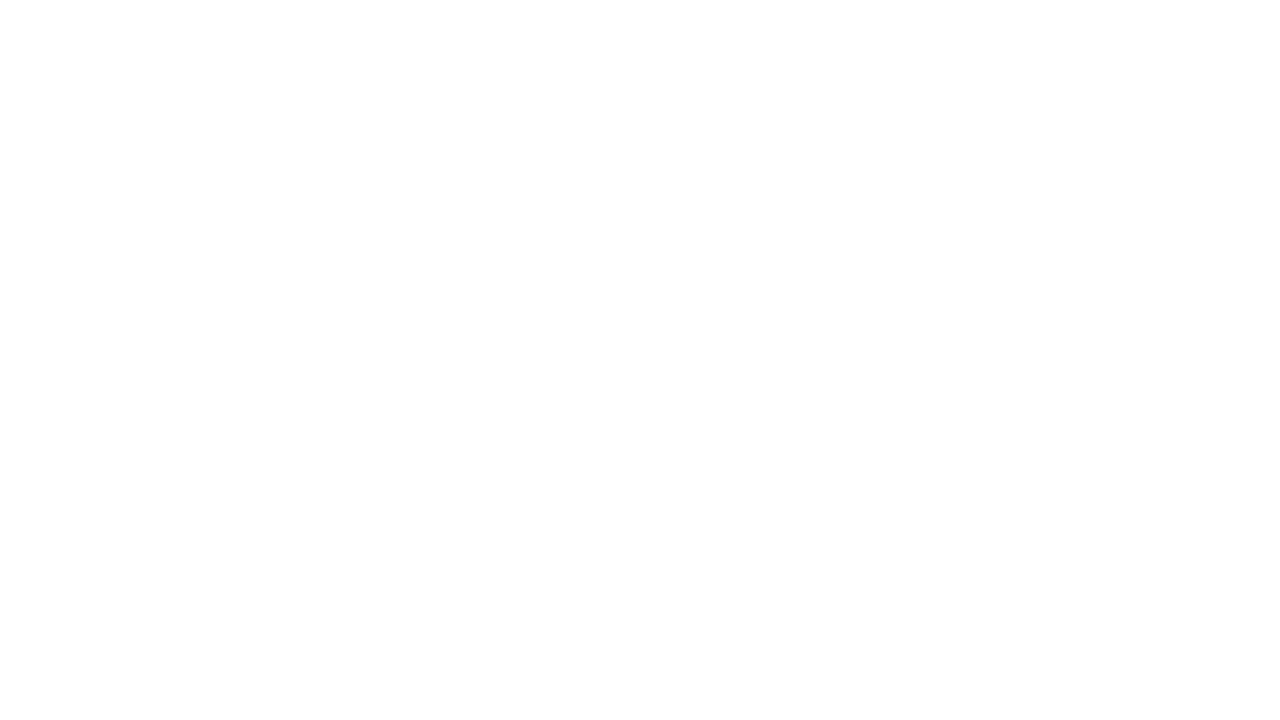

Navigated forward to the page we were on
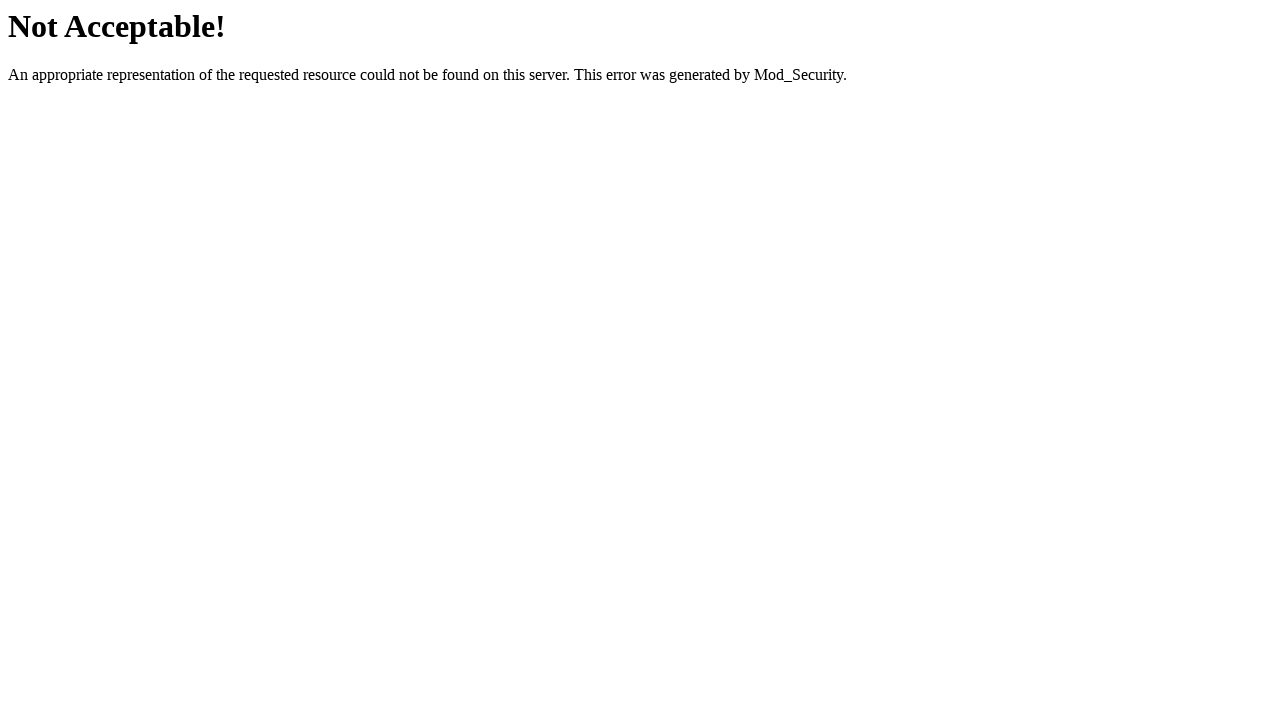

Refreshed the current page
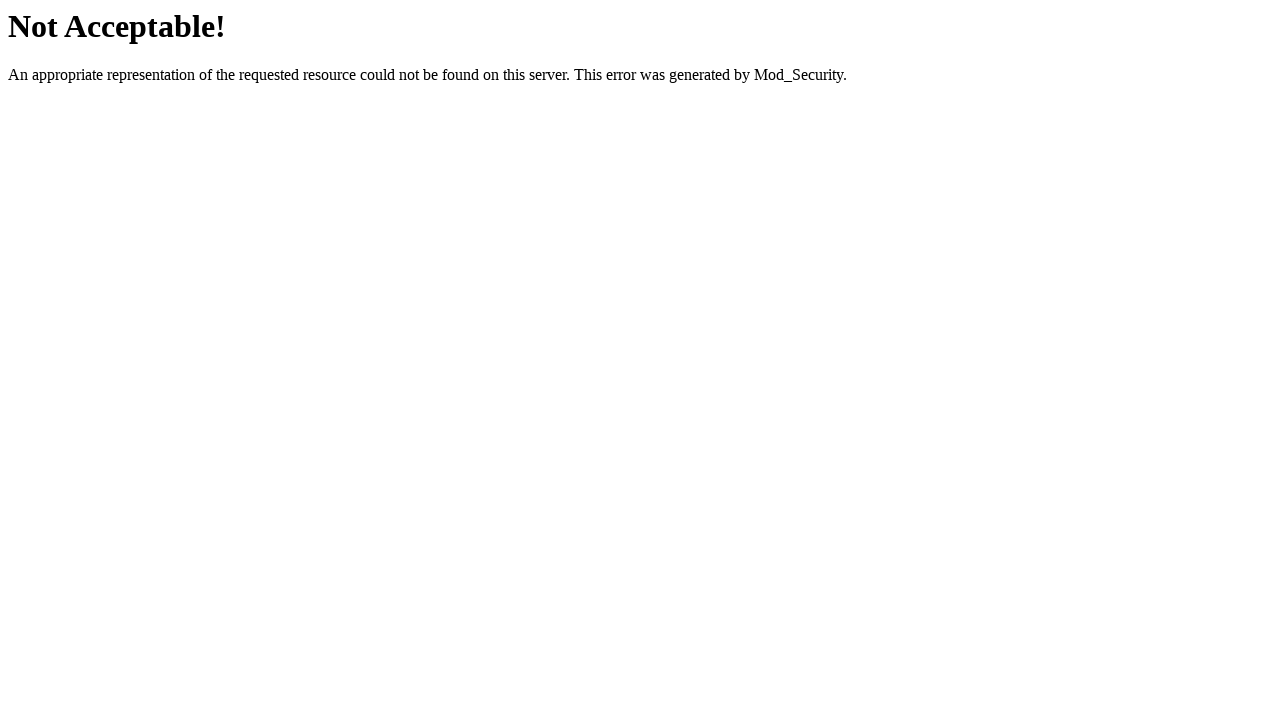

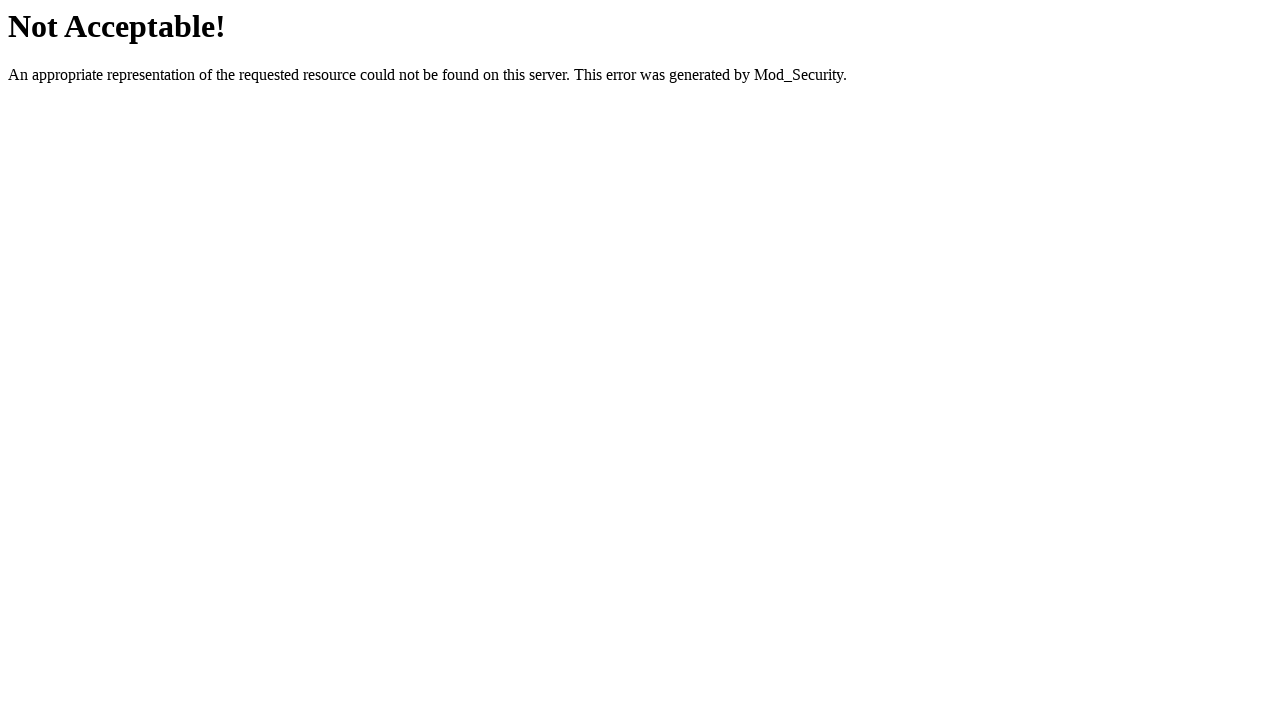